Tests drag and drop functionality within an iframe on jQuery UI demo page, then navigates to the Resizable demo

Starting URL: https://jqueryui.com/

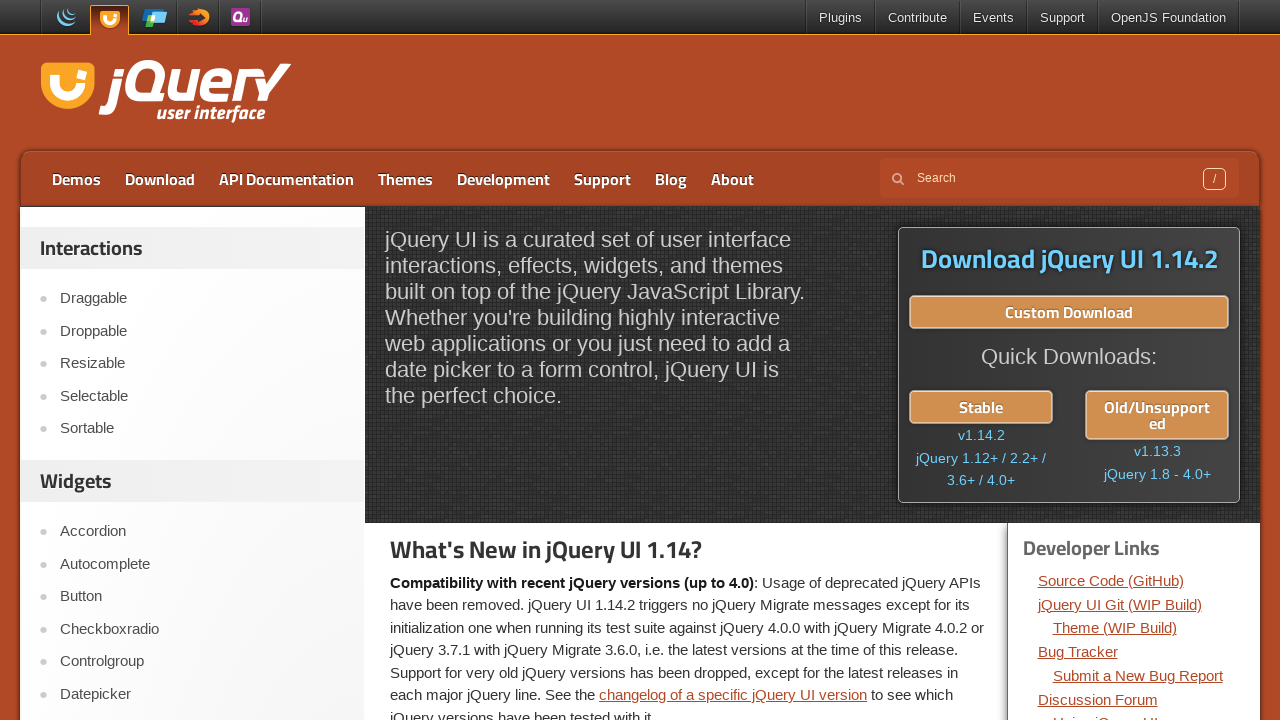

Clicked on Droppable link at (202, 331) on text=Droppable
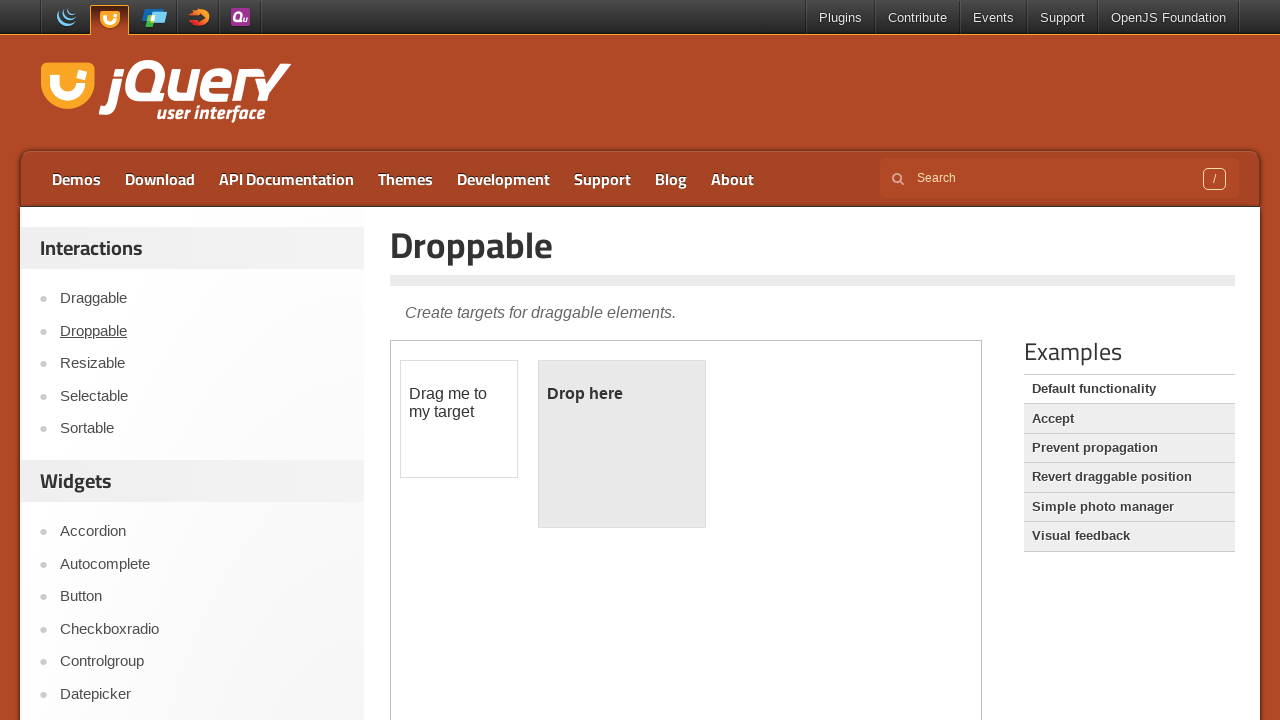

Located iframe with demo-frame class
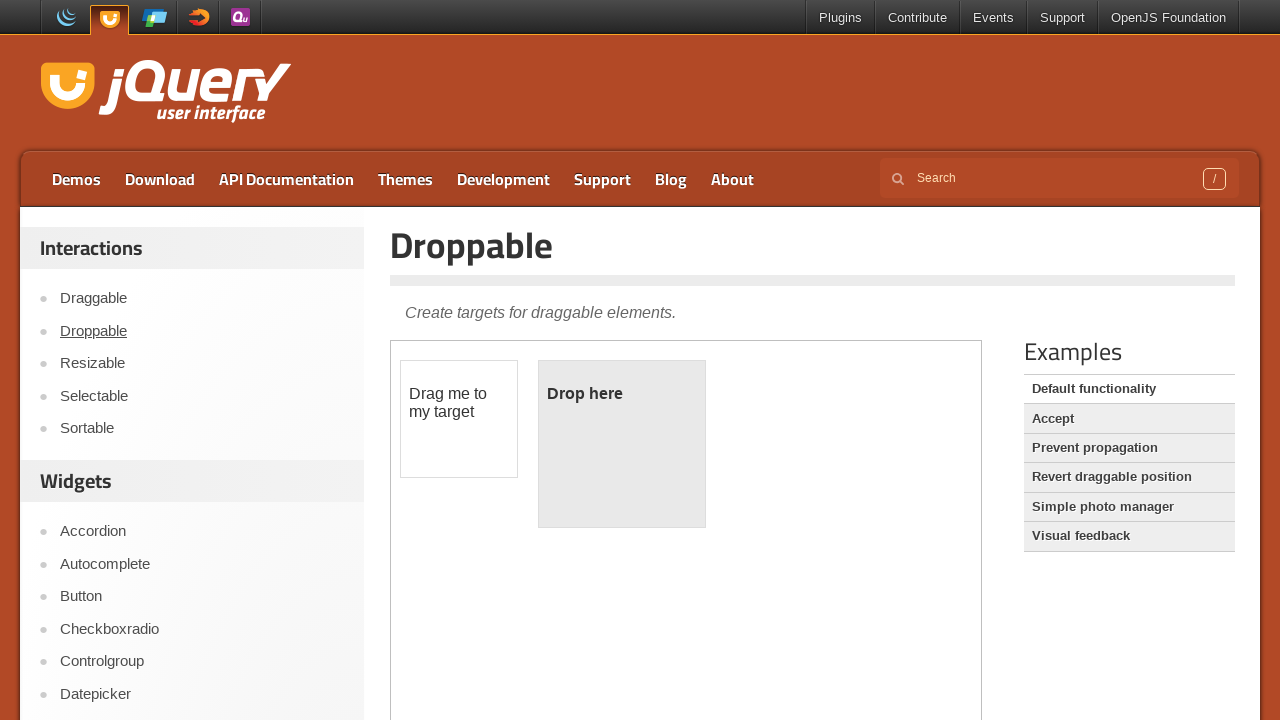

Located draggable element 'Drag me to my target'
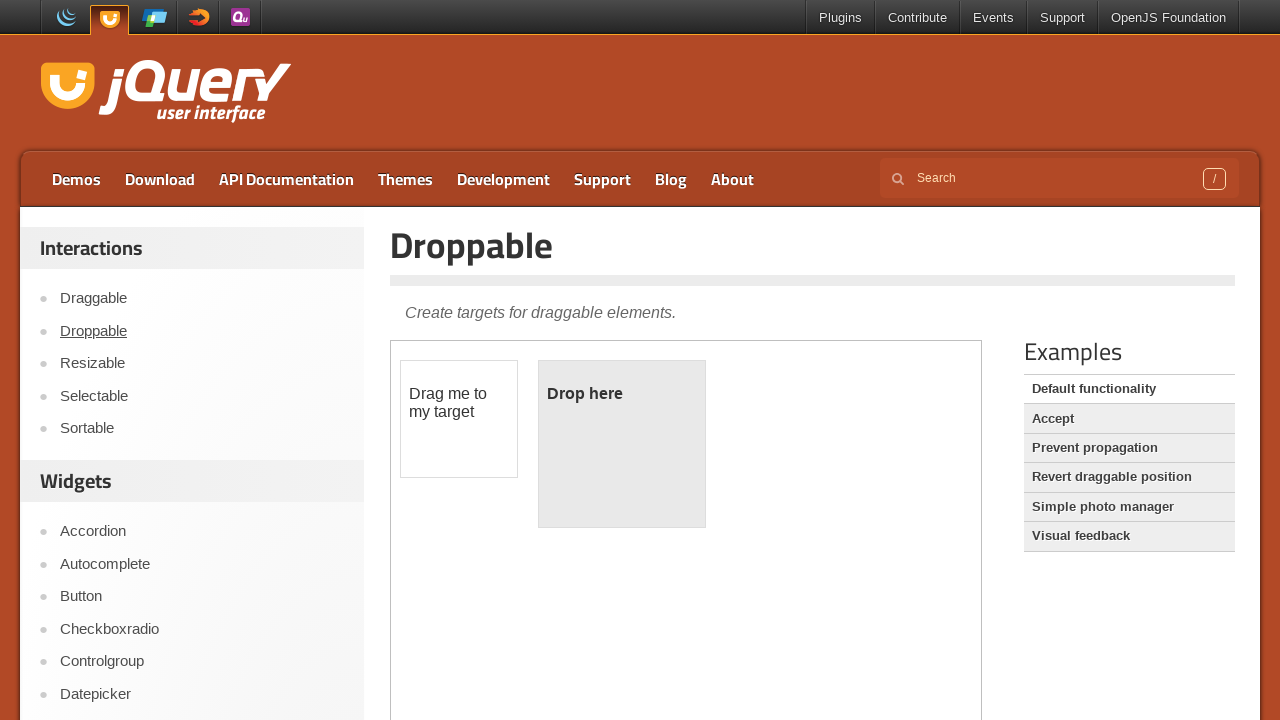

Located droppable element 'Drop here'
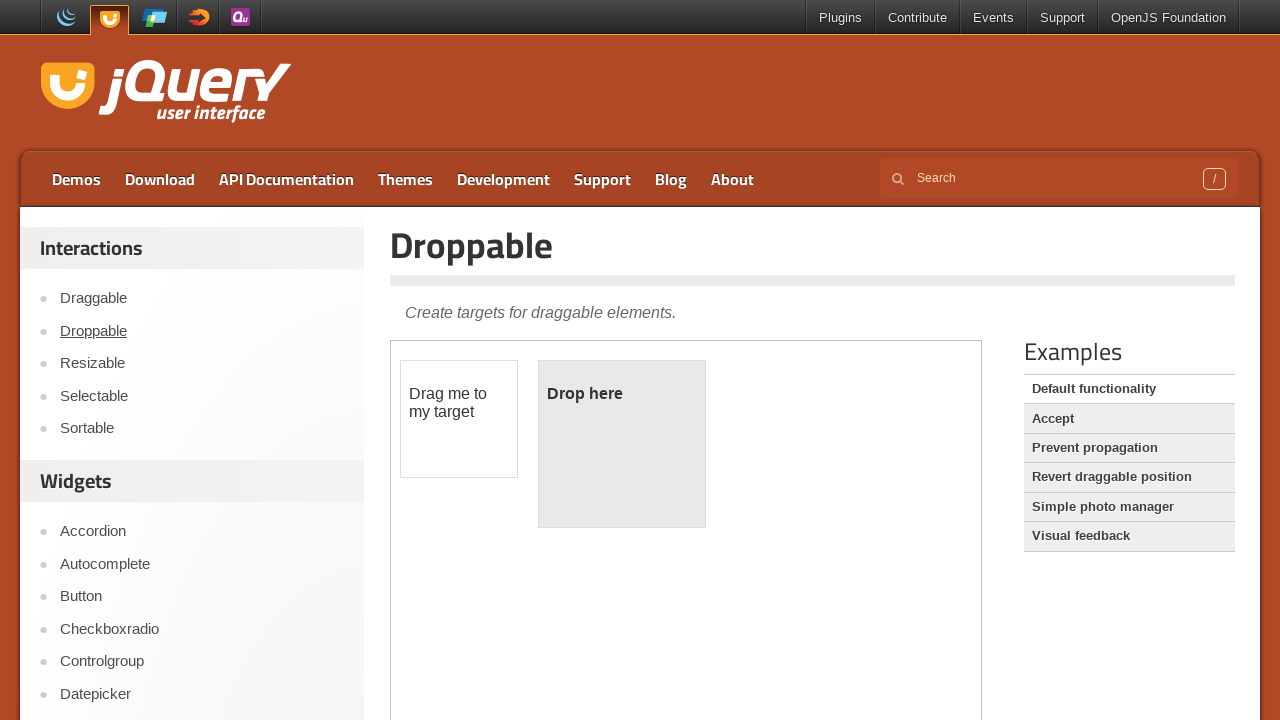

Dragged element to droppable target at (622, 394)
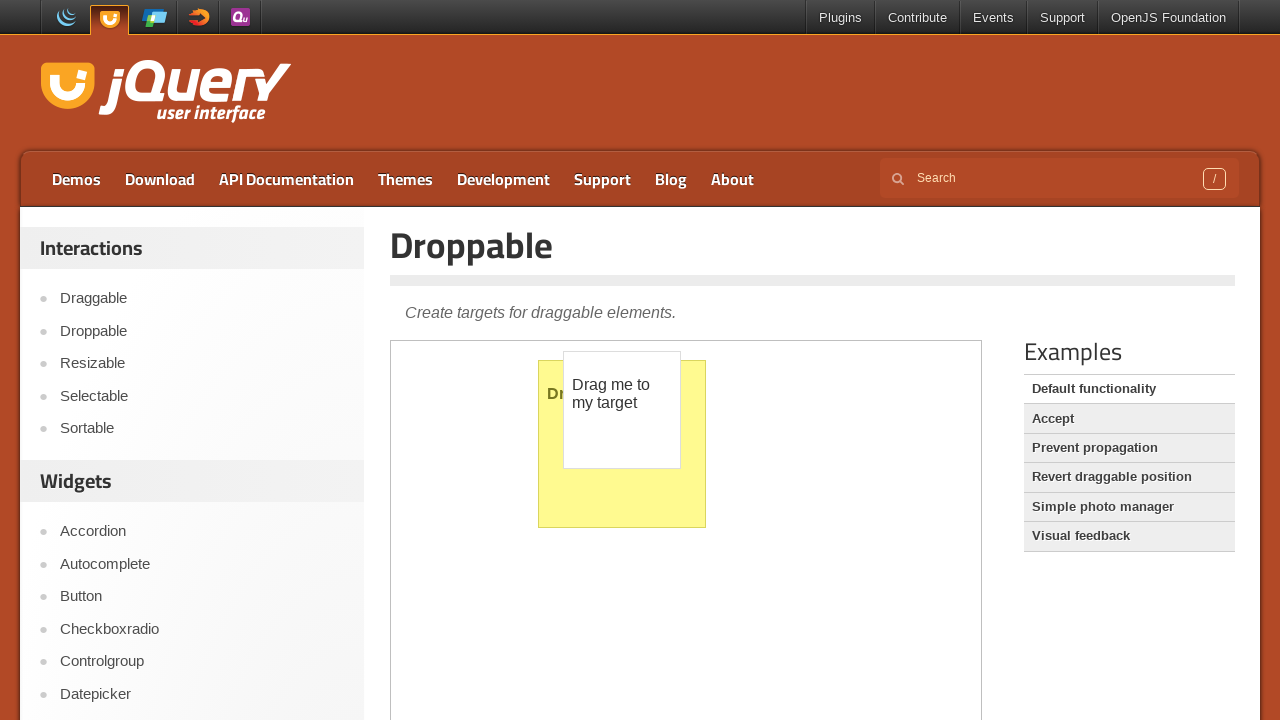

Clicked on Resizable link and switched back to main content at (202, 364) on text=Resizable
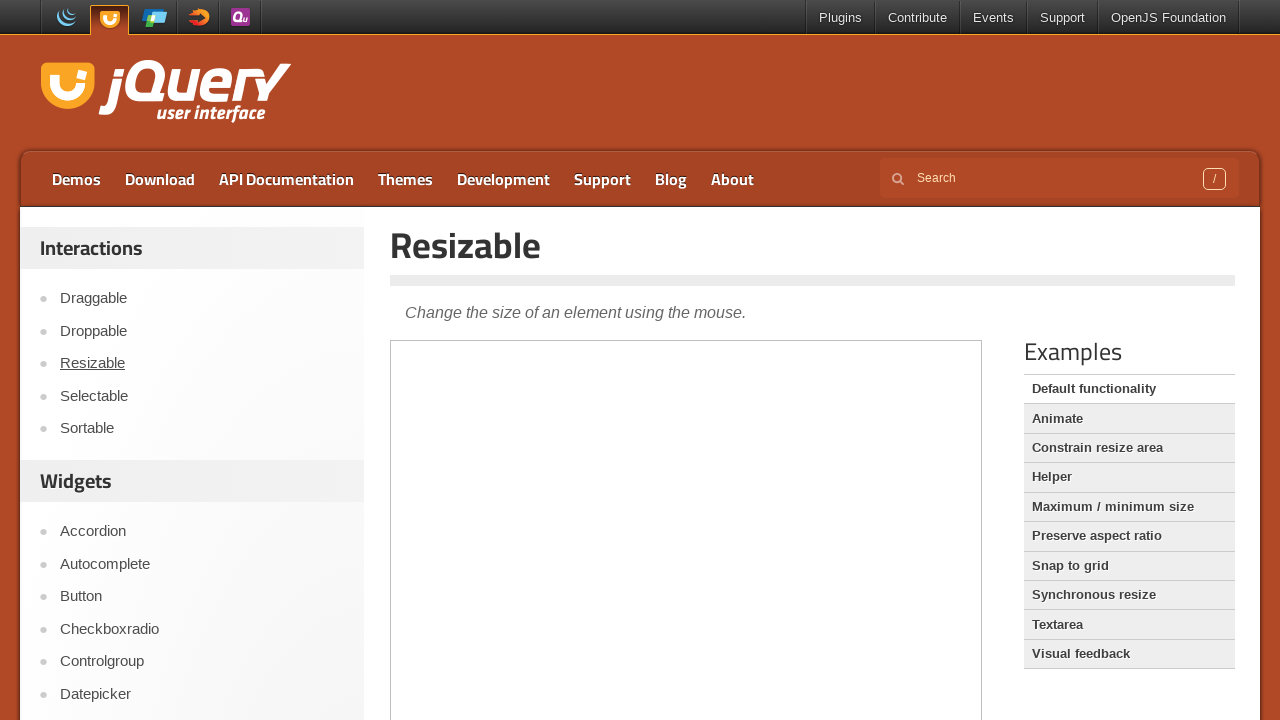

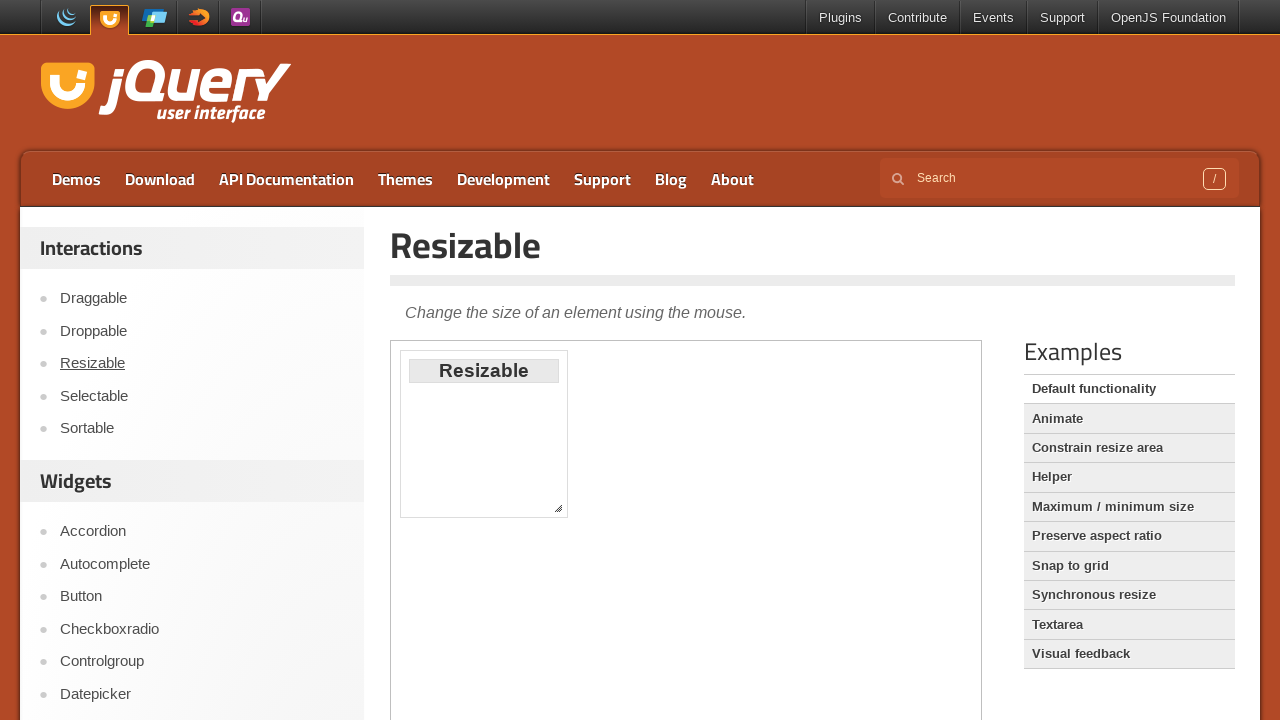